Navigates to the Tata Motors website and waits for the page to load

Starting URL: https://www.tatamotors.com/

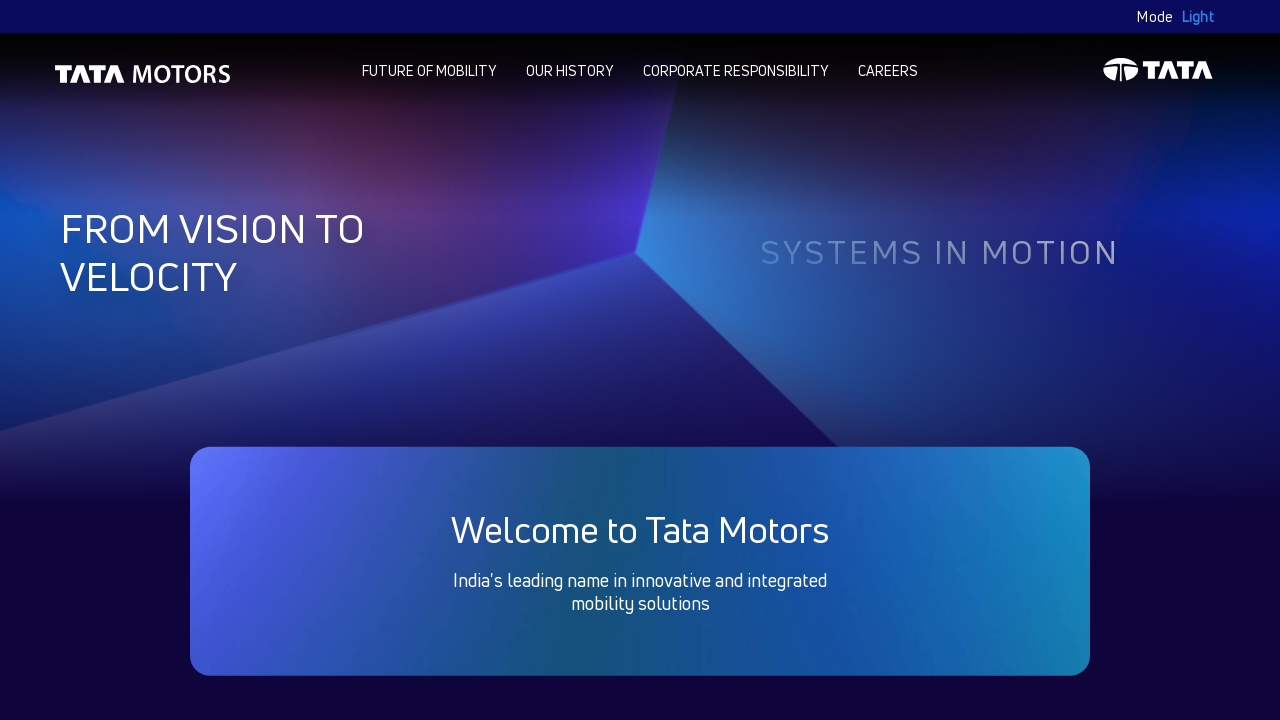

Waited for page DOM to be fully loaded on Tata Motors website
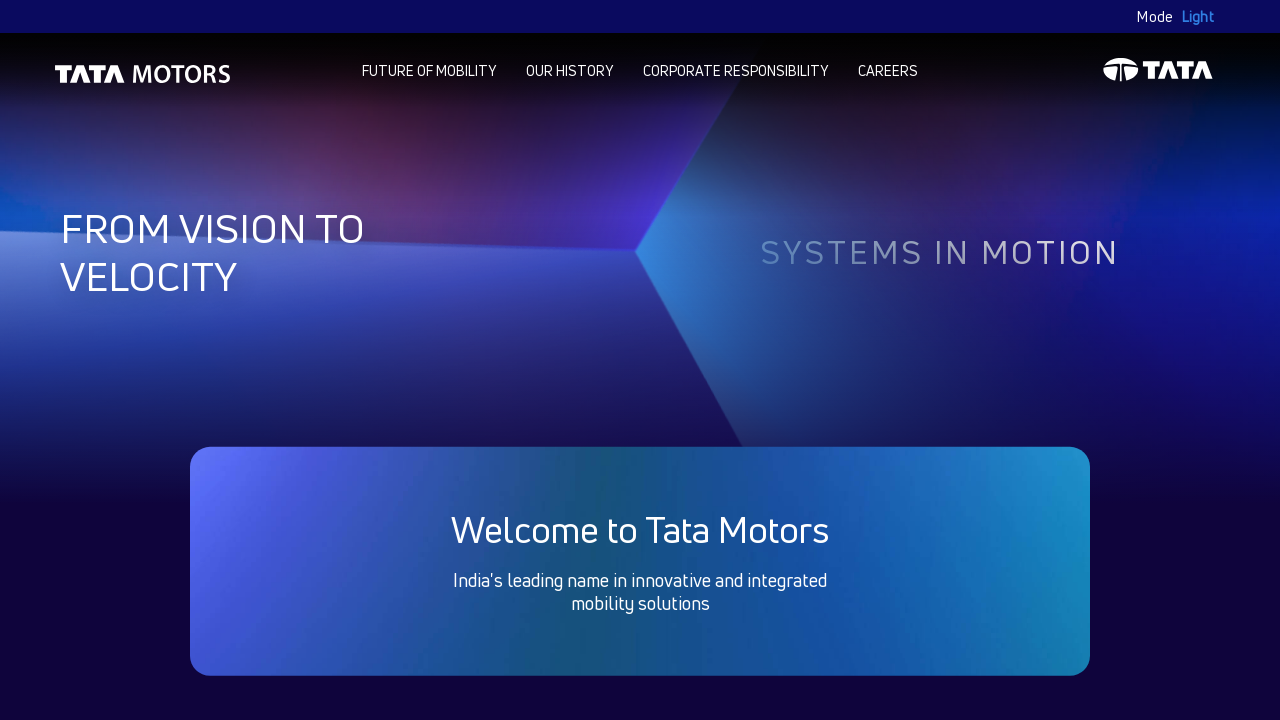

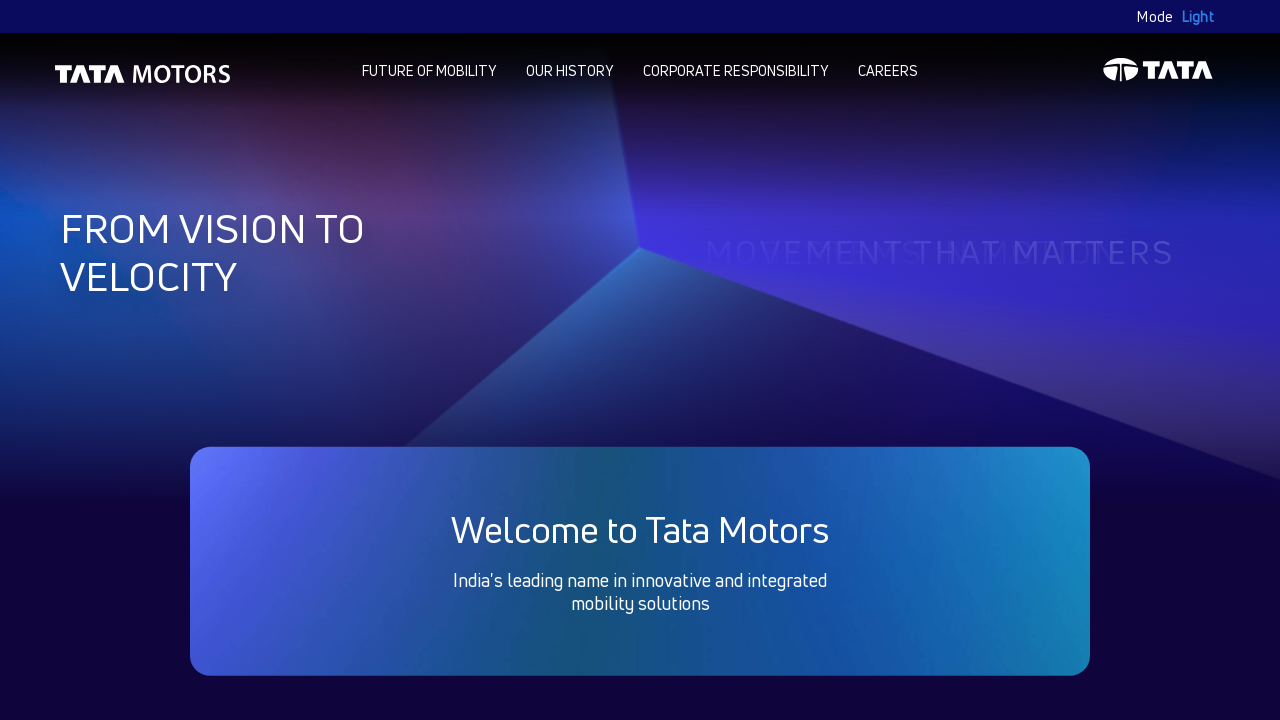